Tests JavaScript prompt dialog by entering text and accepting it

Starting URL: http://the-internet.herokuapp.com/javascript_alerts

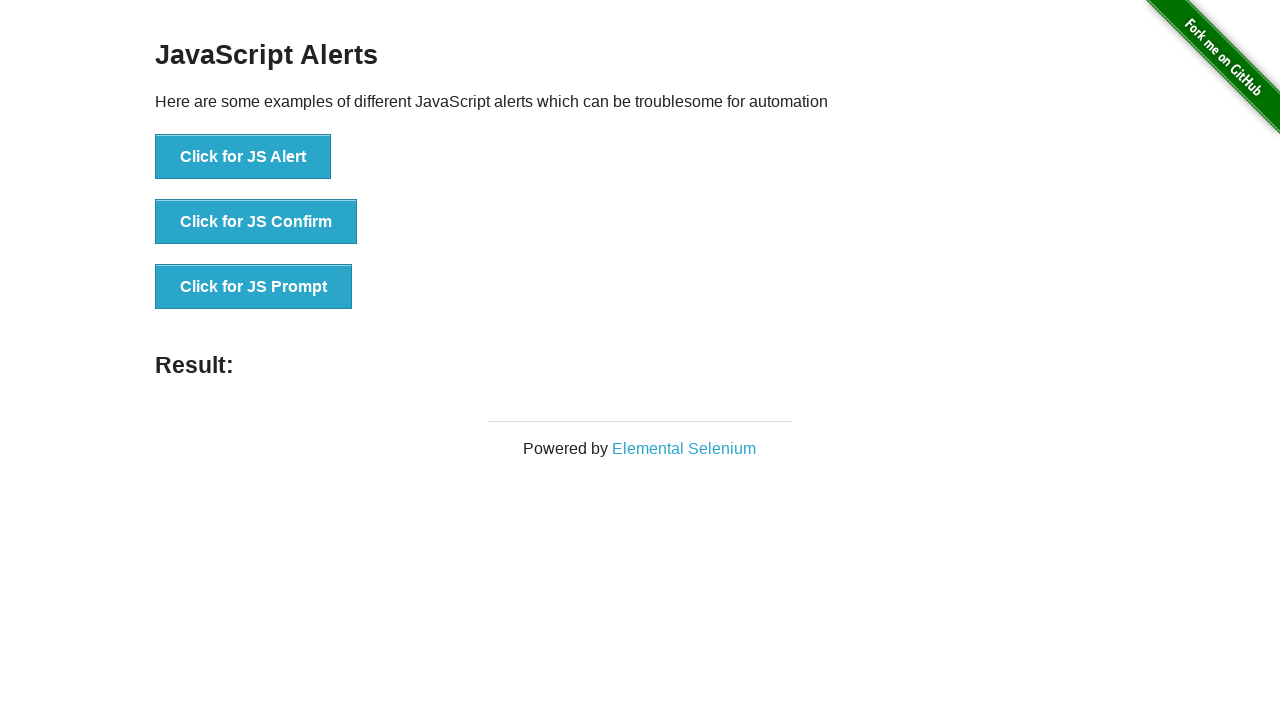

Set up dialog handler to accept prompt with text 'Hi guys, I'm Eminem'
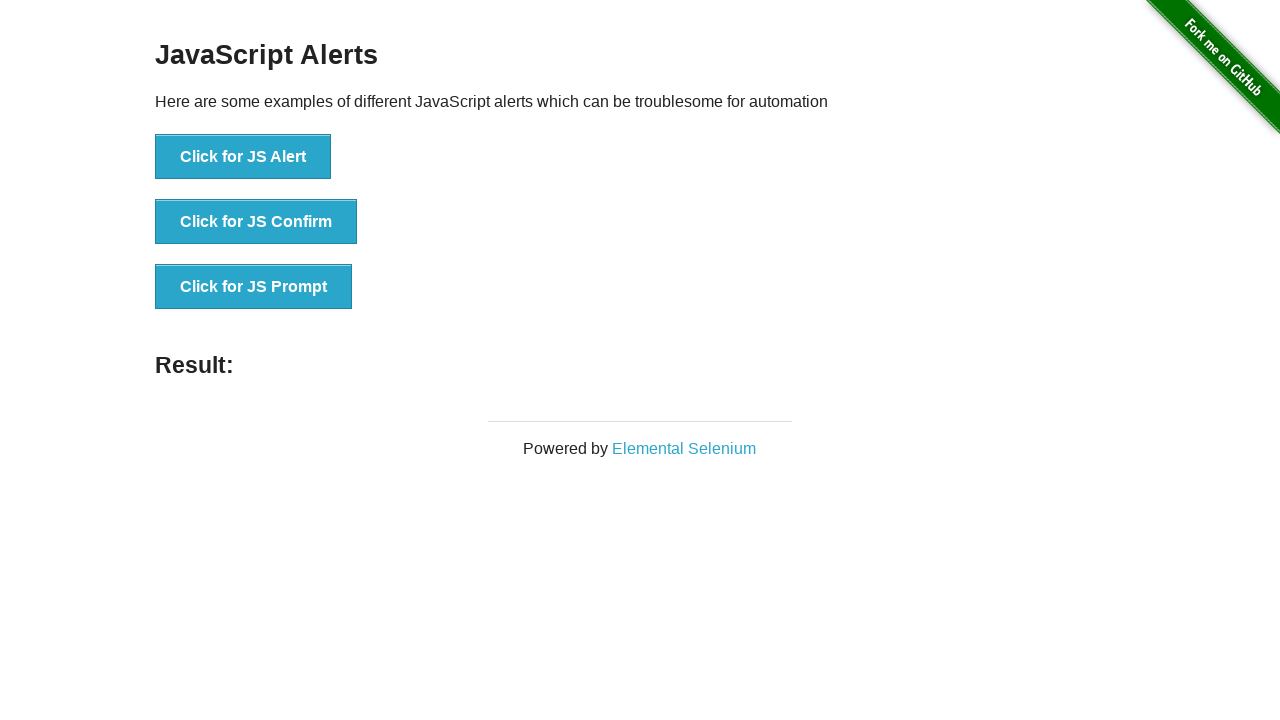

Clicked JS Prompt button to trigger JavaScript prompt dialog at (254, 287) on xpath=//button[contains(.,'JS Prompt')]
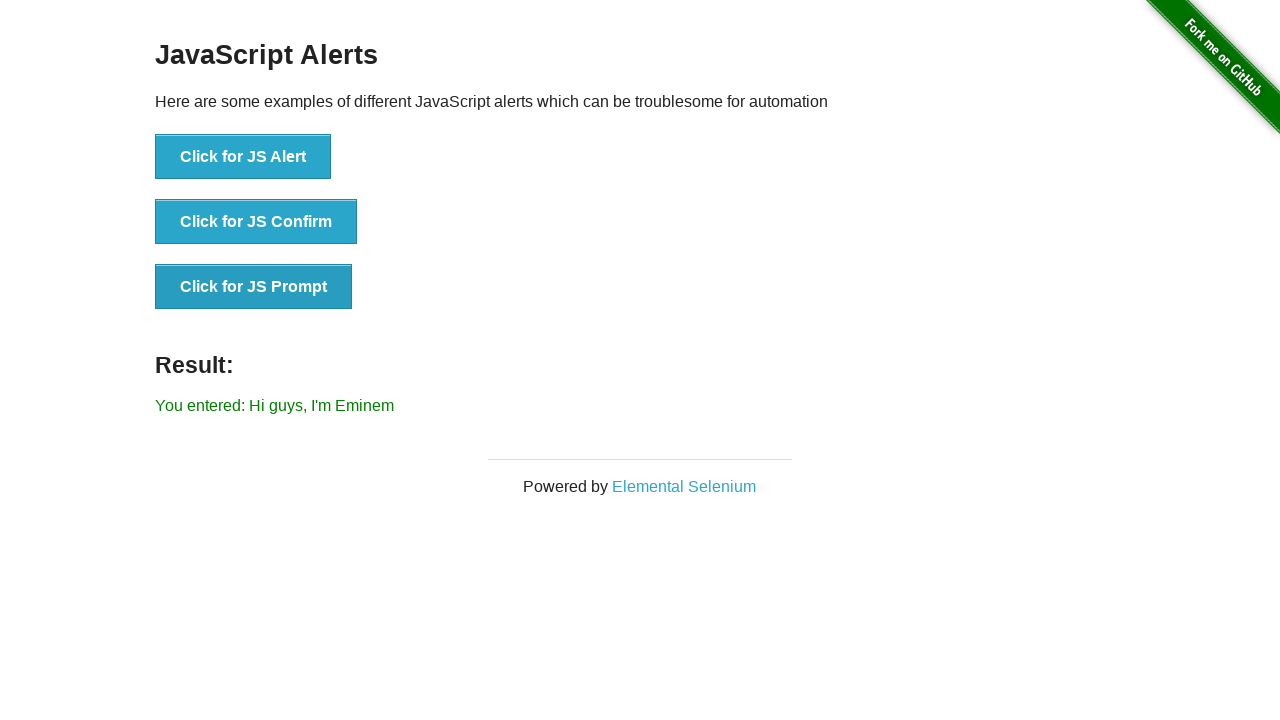

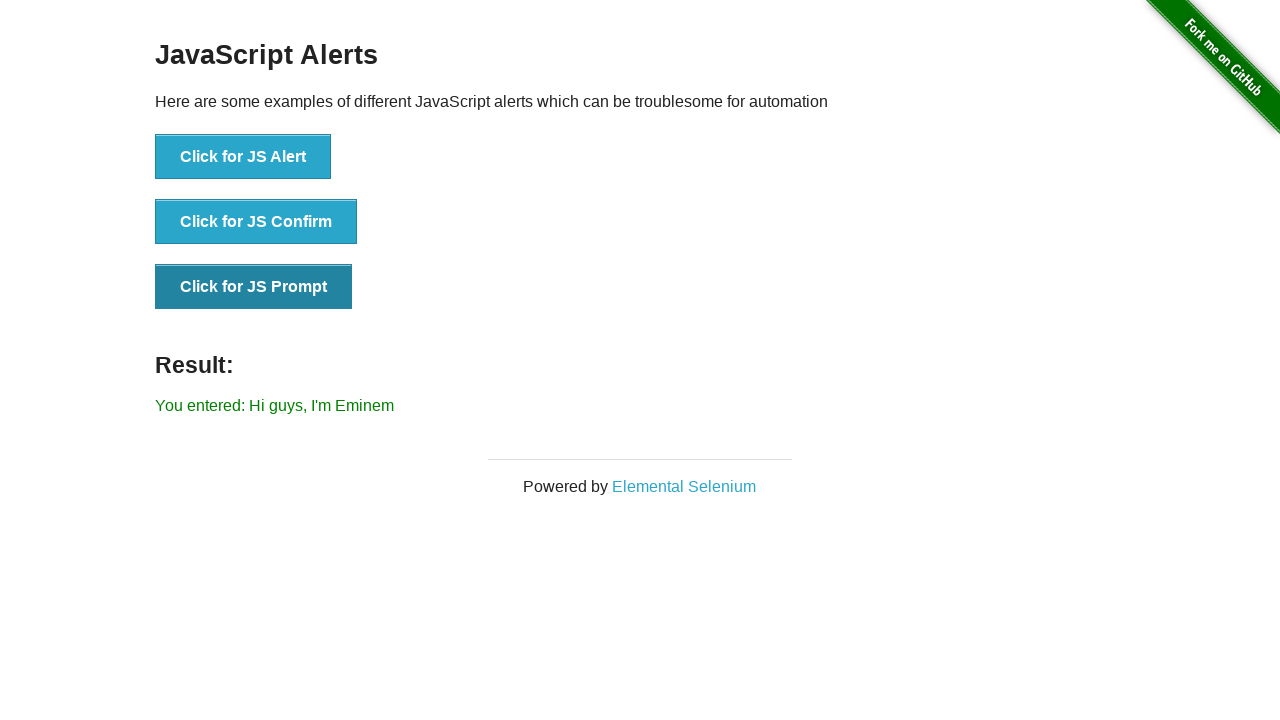